Navigates to a login page and verifies that the username input field exists and has a class attribute by waiting for and locating the element.

Starting URL: https://opensource-demo.orangehrmlive.com/web/index.php/auth/login

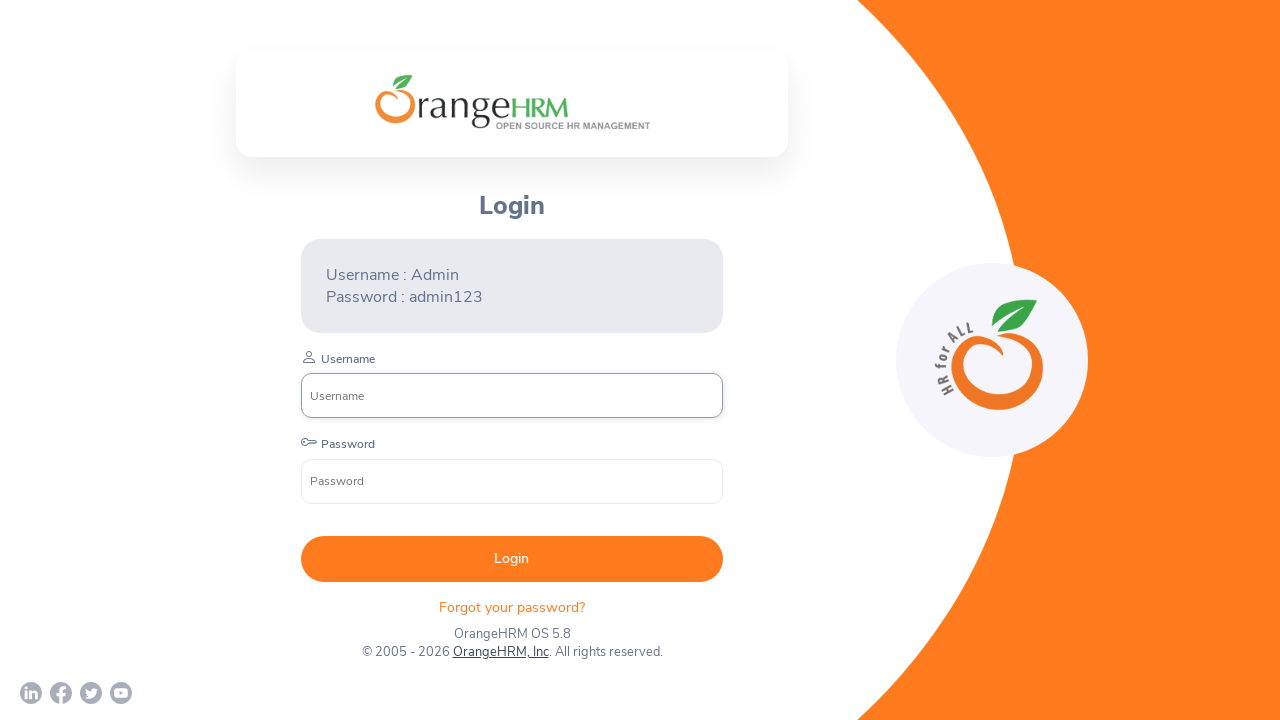

Navigated to OrangeHRM login page
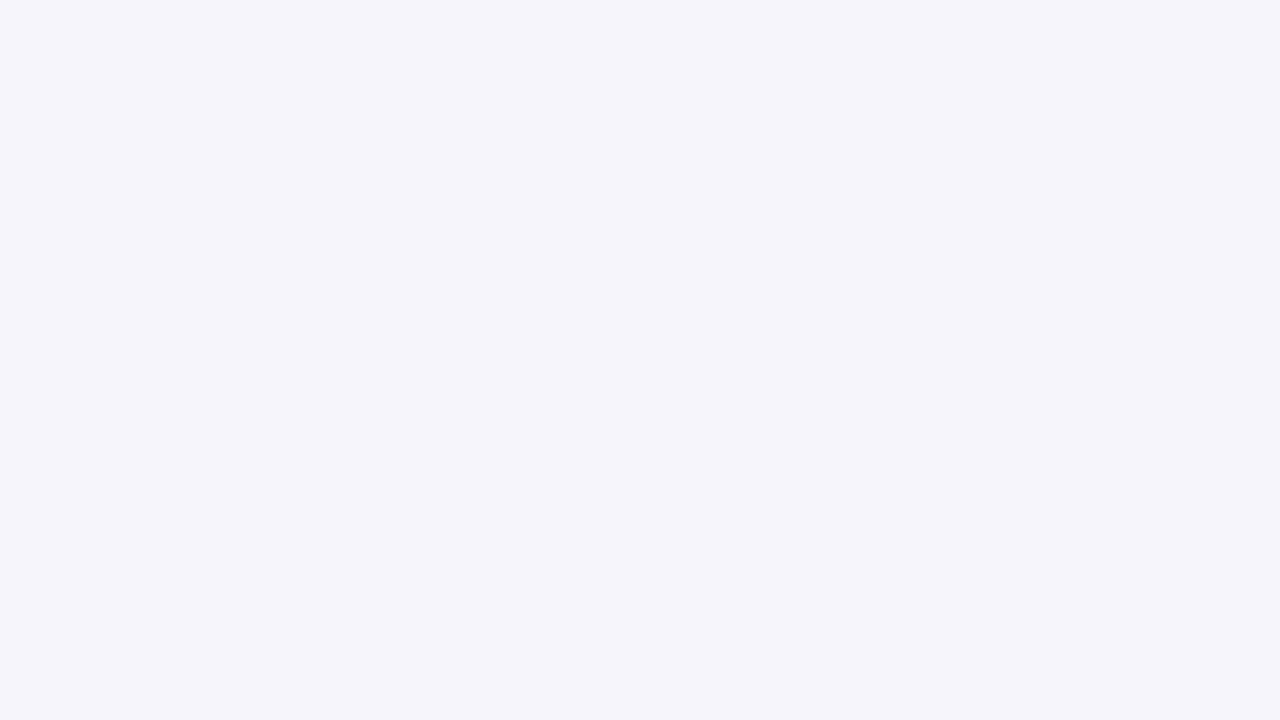

Username input field appeared and was located
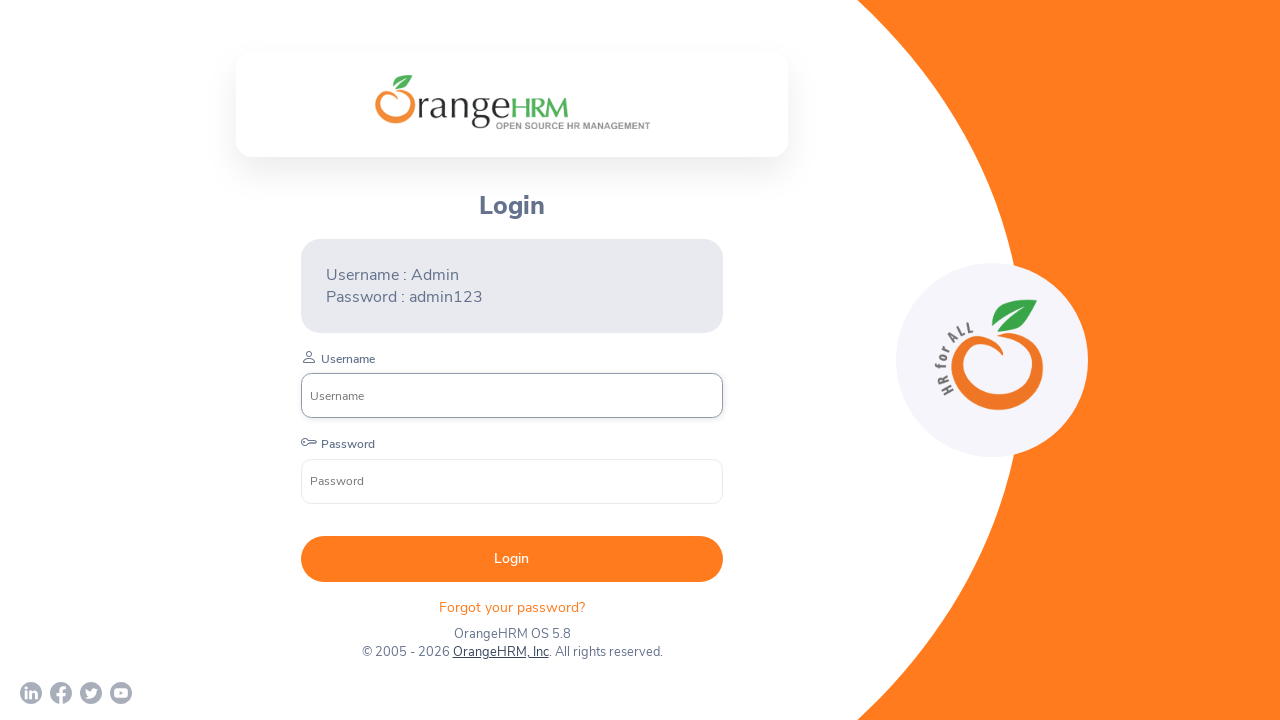

Retrieved class attribute from username input: 'oxd-input oxd-input--focus'
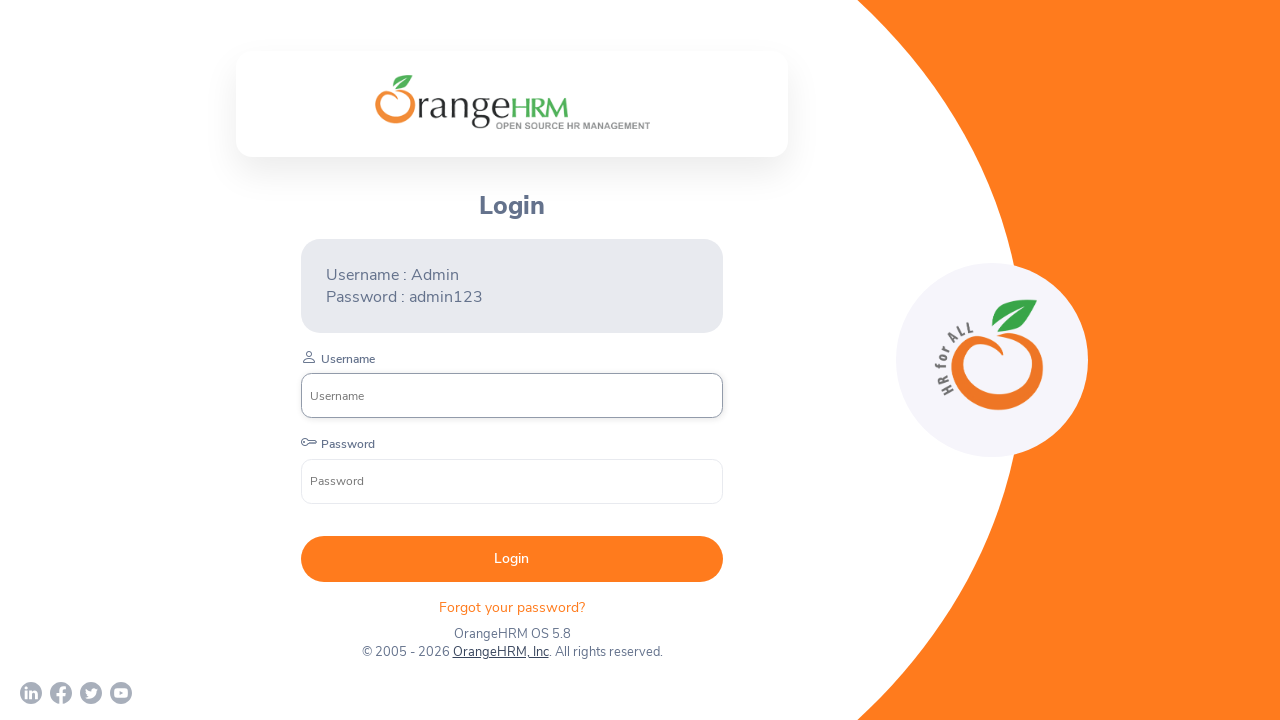

Printed class attribute value: oxd-input oxd-input--focus
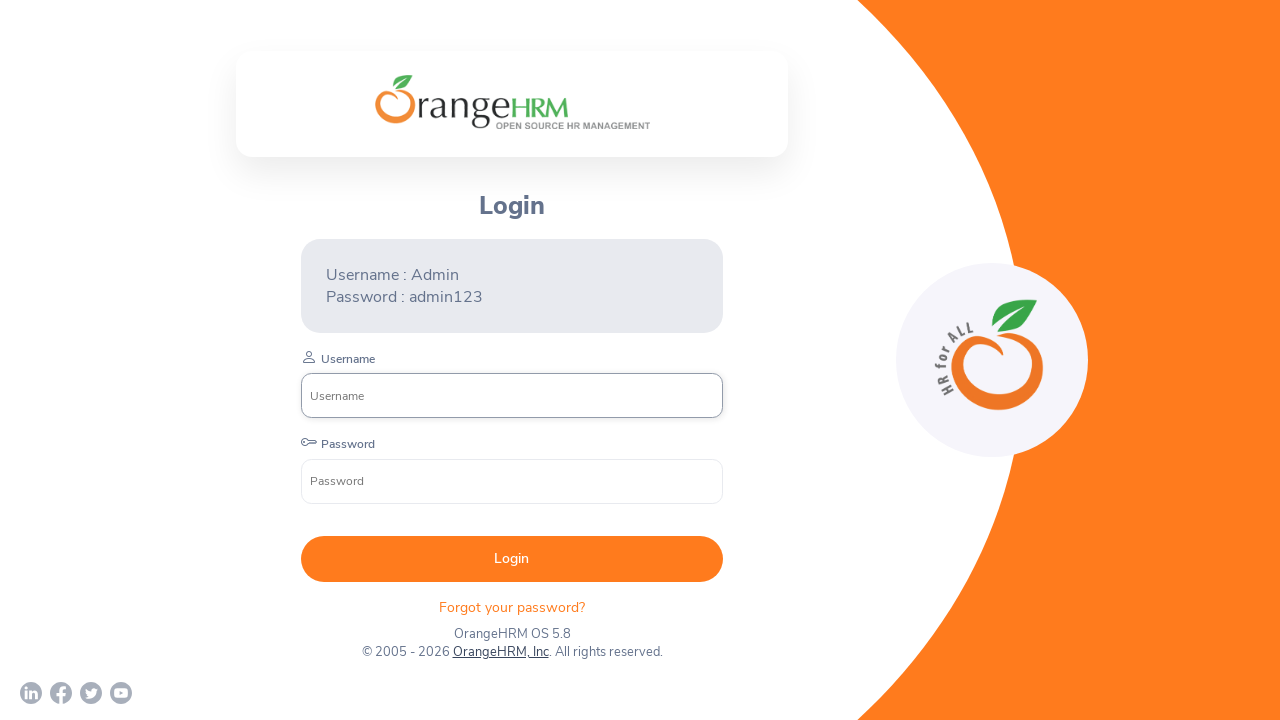

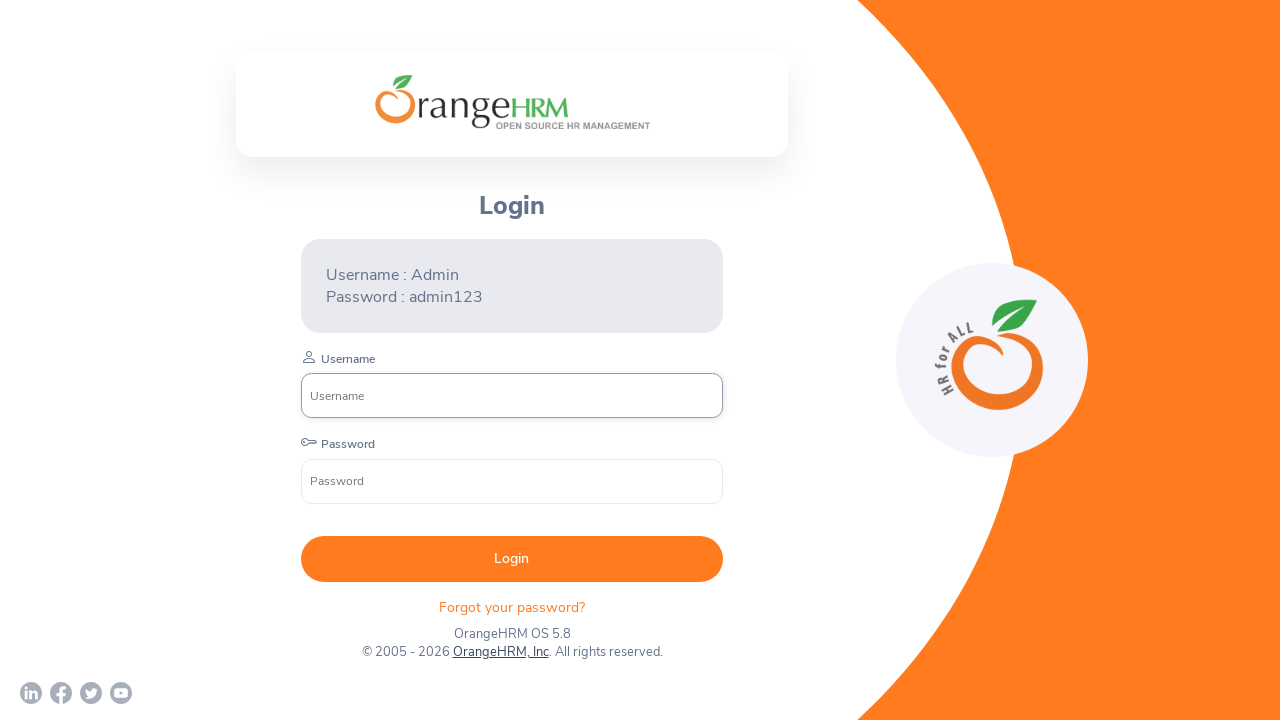